Tests GitHub signup form by entering an email address and verifying that the Continue button becomes enabled

Starting URL: https://github.com/signup?ref_cta=Sign+up&ref_loc=header+logged+out&ref_page=%2F&source=header-home

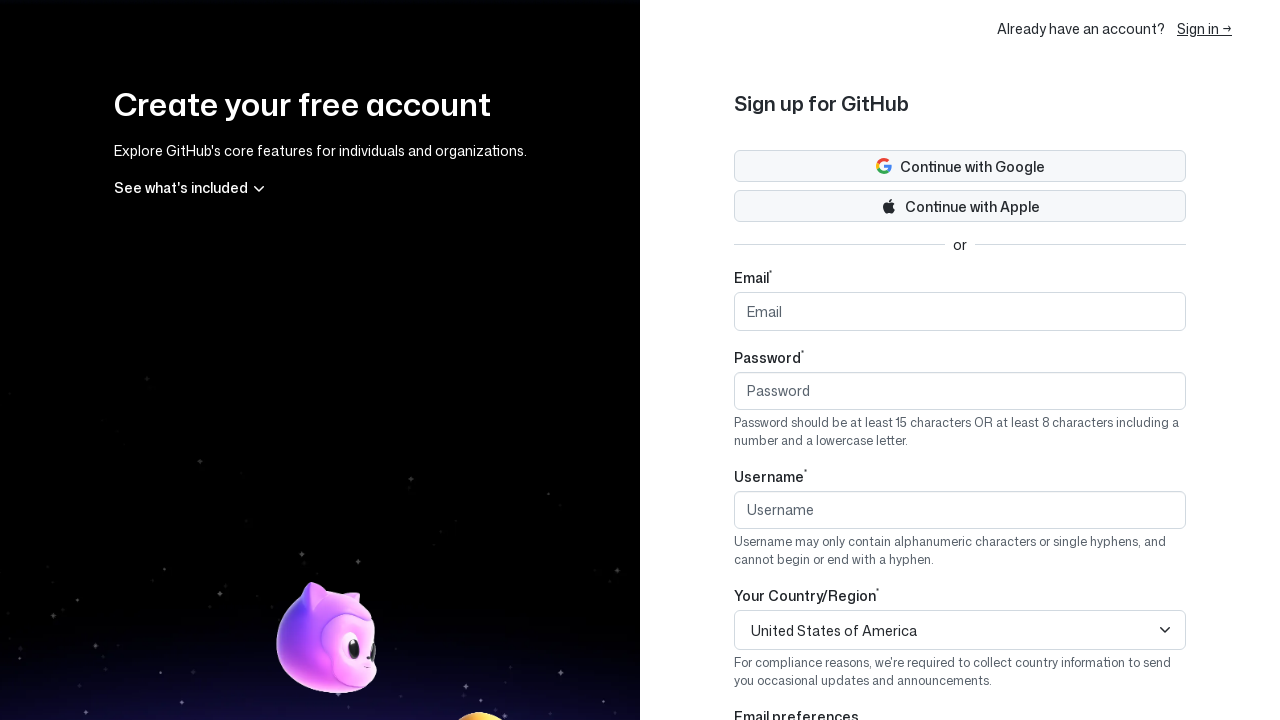

Filled email field with 'testuser847@example.com' on #email
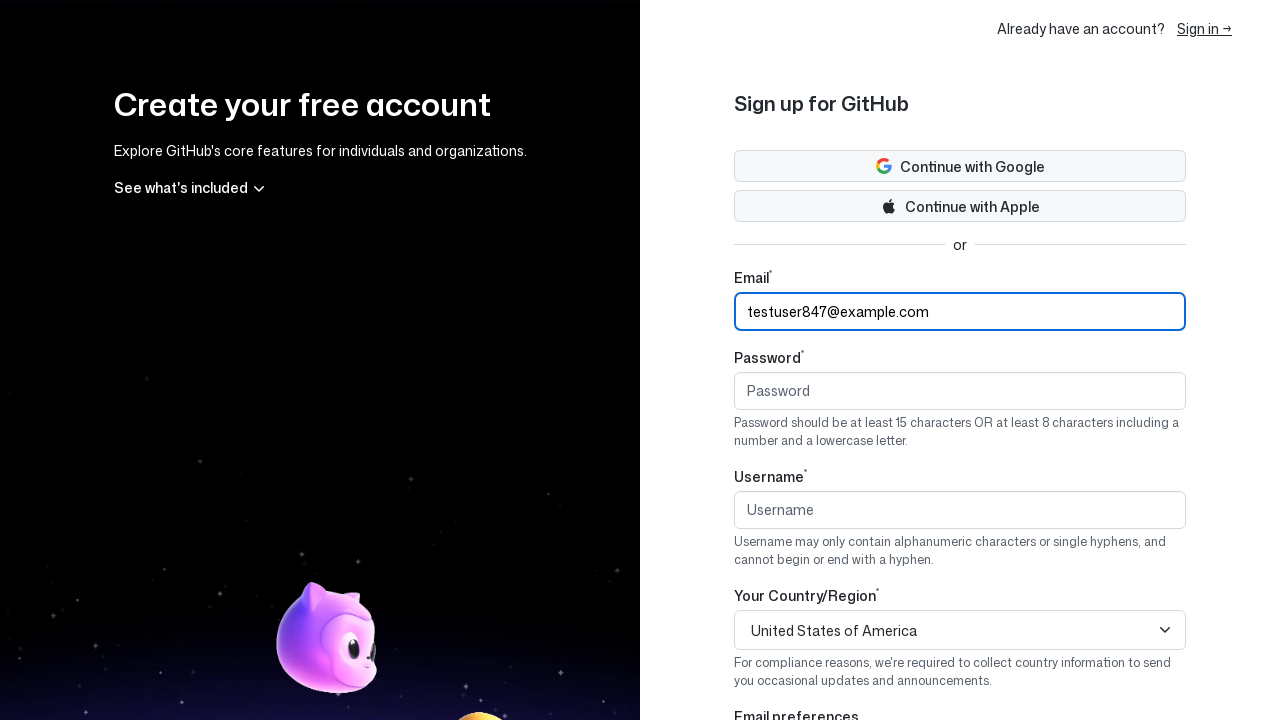

Waited 2000ms for button state to update
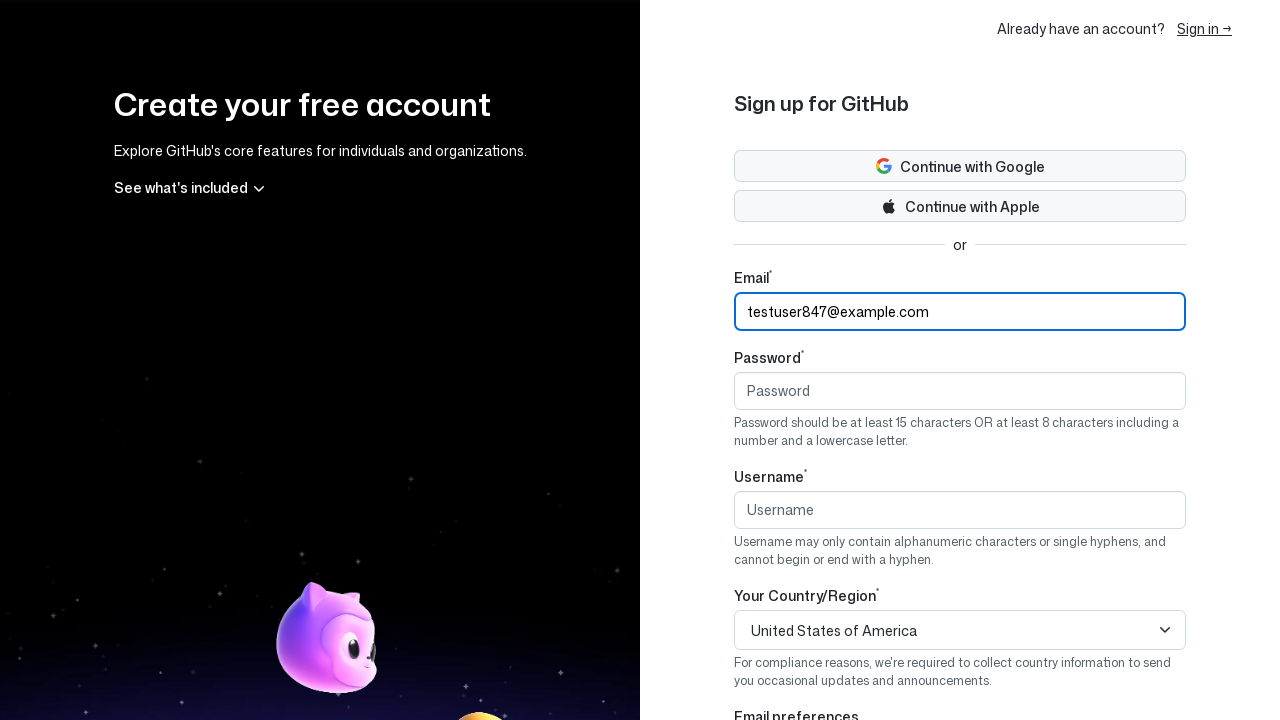

Located the Continue button
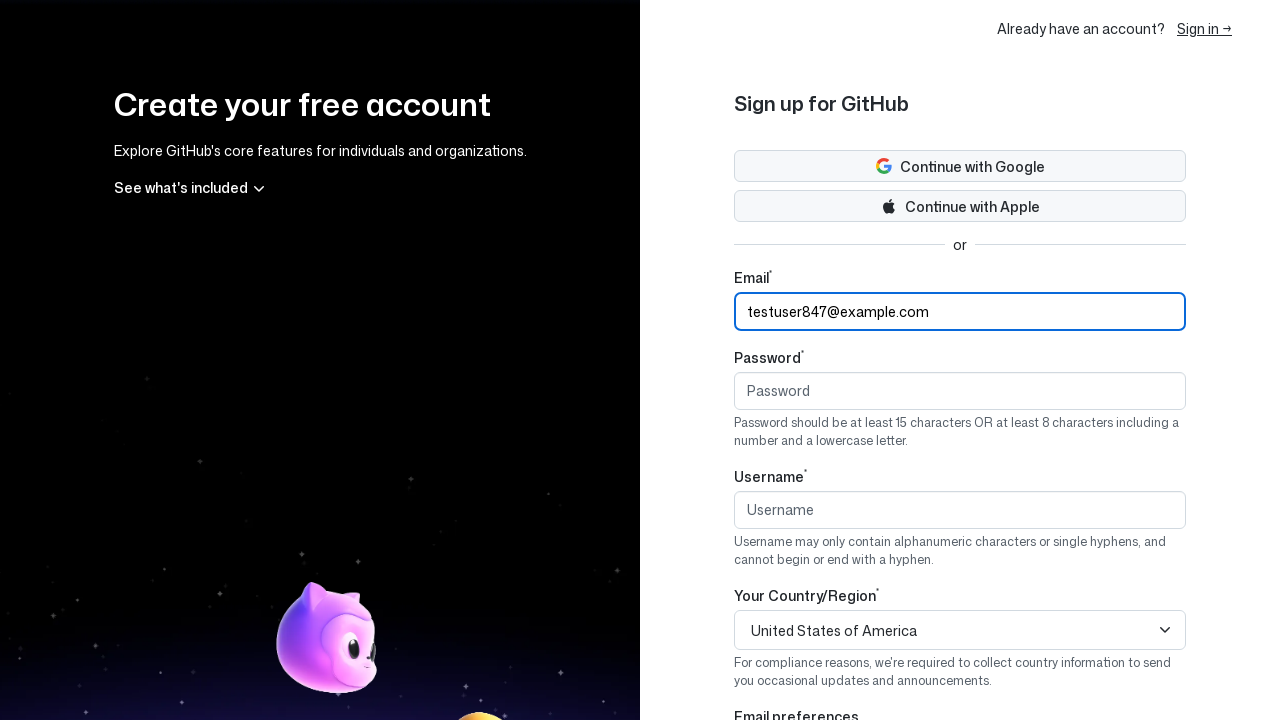

Verified that Continue button is enabled
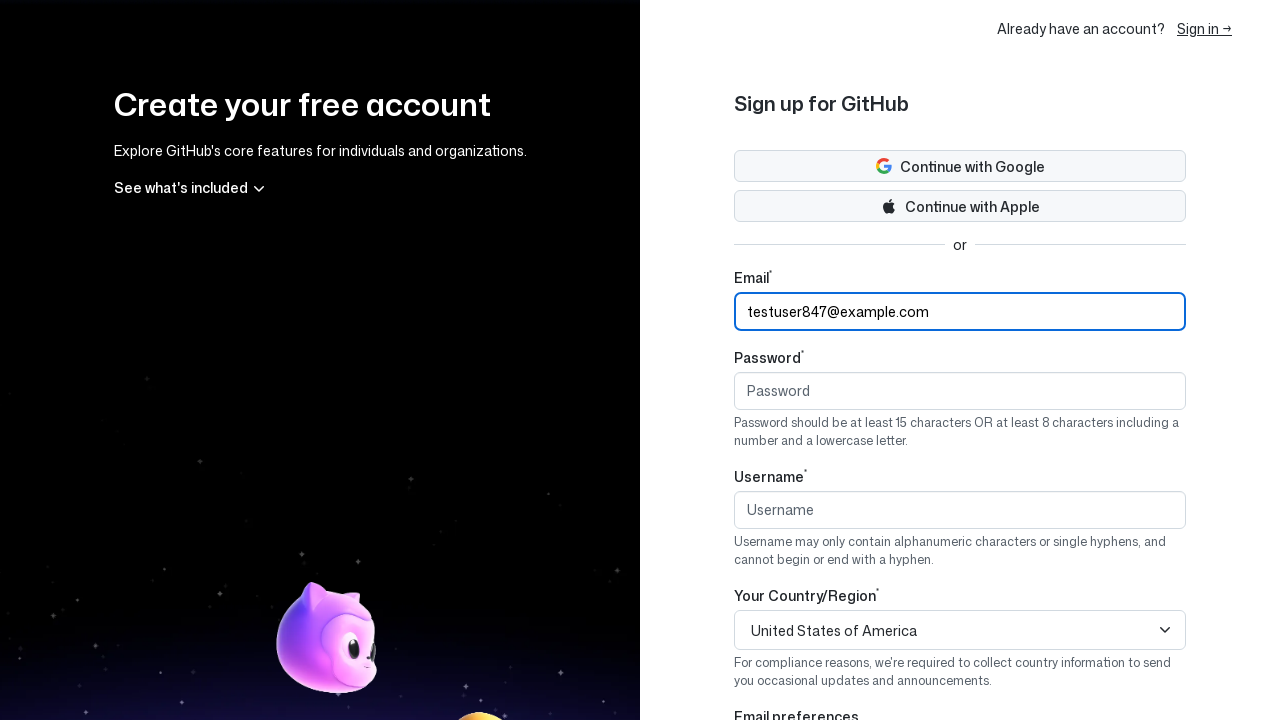

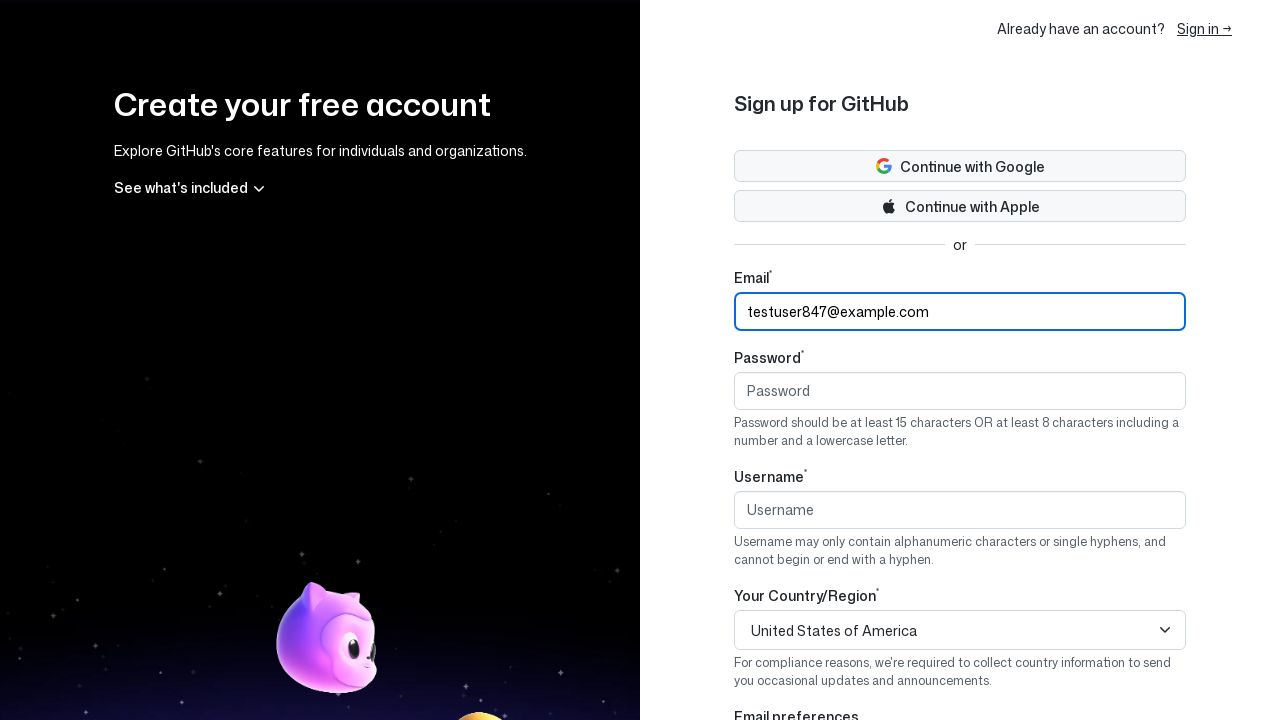